Navigates to the login page and checks the href attribute of the Elemental Selenium link

Starting URL: https://the-internet.herokuapp.com/

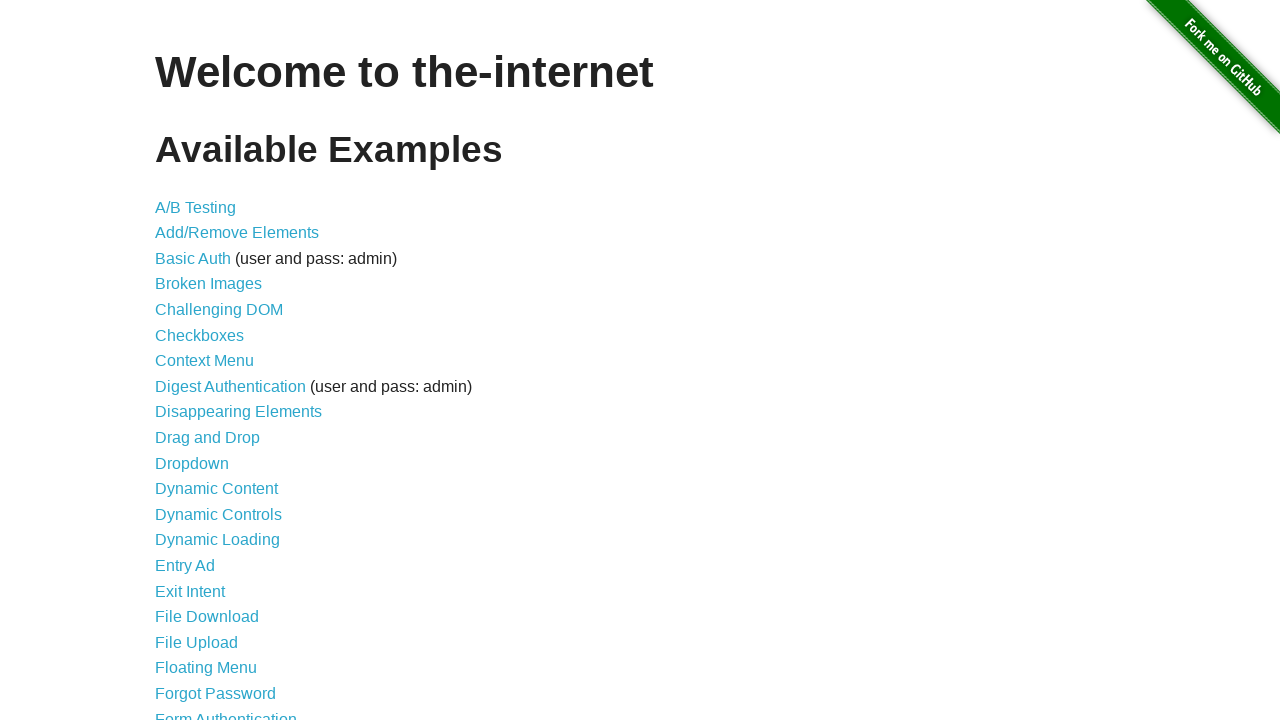

Clicked on the Form Authentication link at (226, 712) on xpath=//*[@id="content"]/ul/li[21]/a
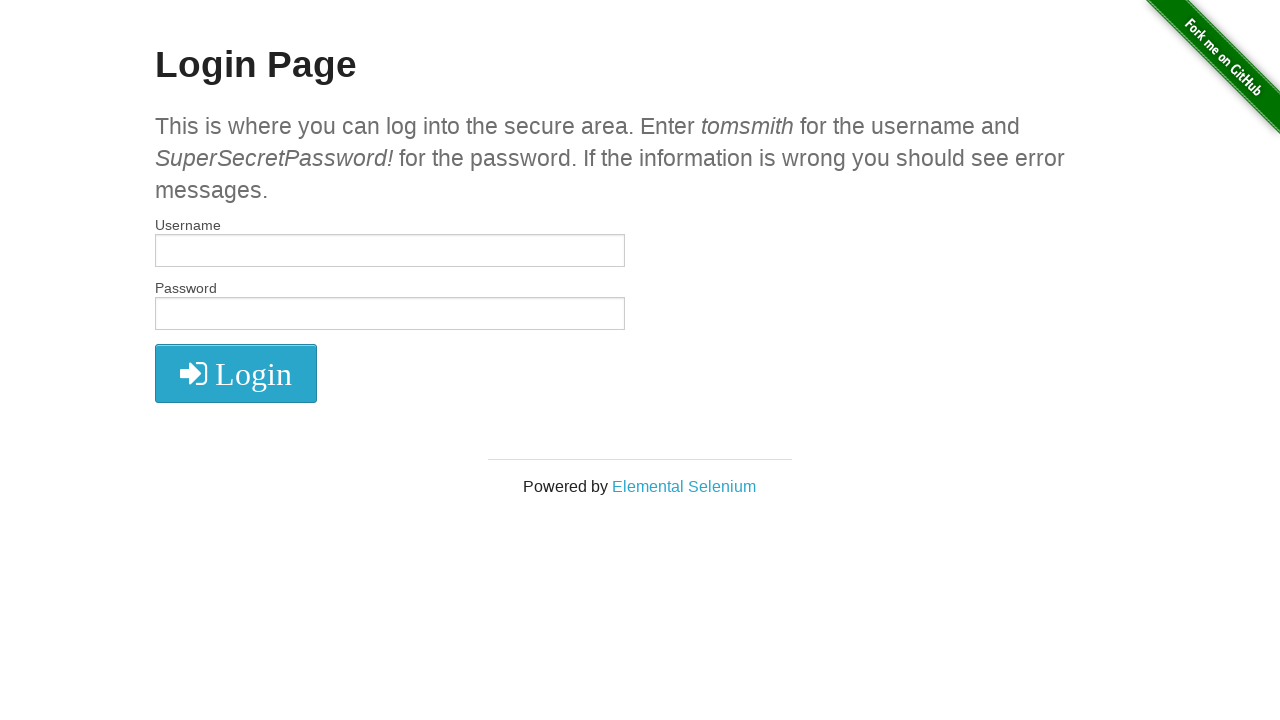

Waited for Elemental Selenium link to load
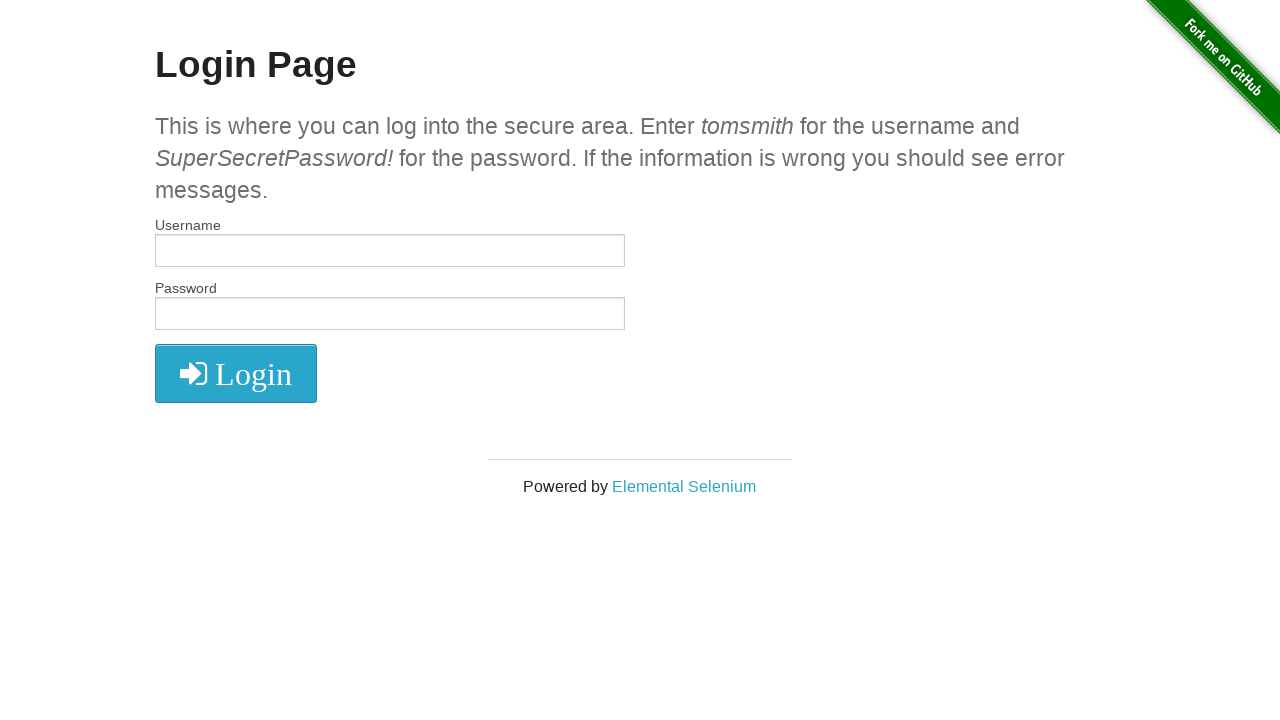

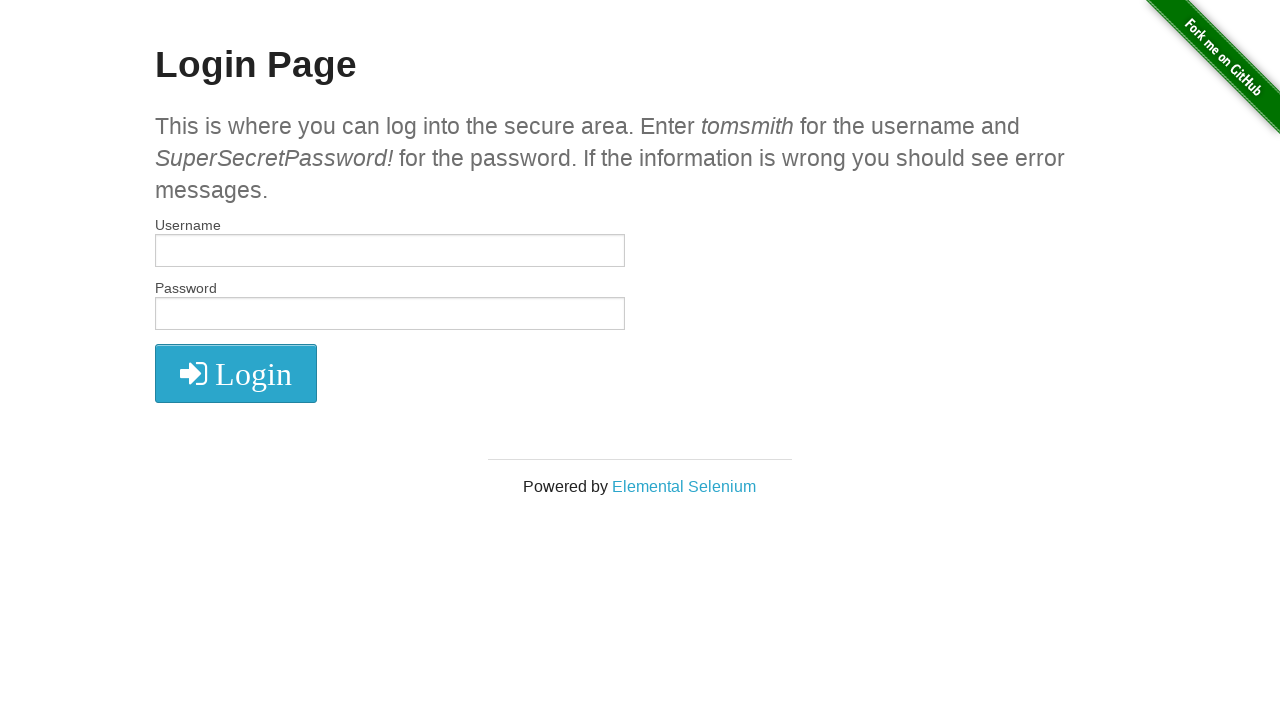